Tests JavaScript alert functionality by clicking the alert button, verifying the alert text, accepting it, and then clicking the confirm button

Starting URL: https://the-internet.herokuapp.com/javascript_alerts

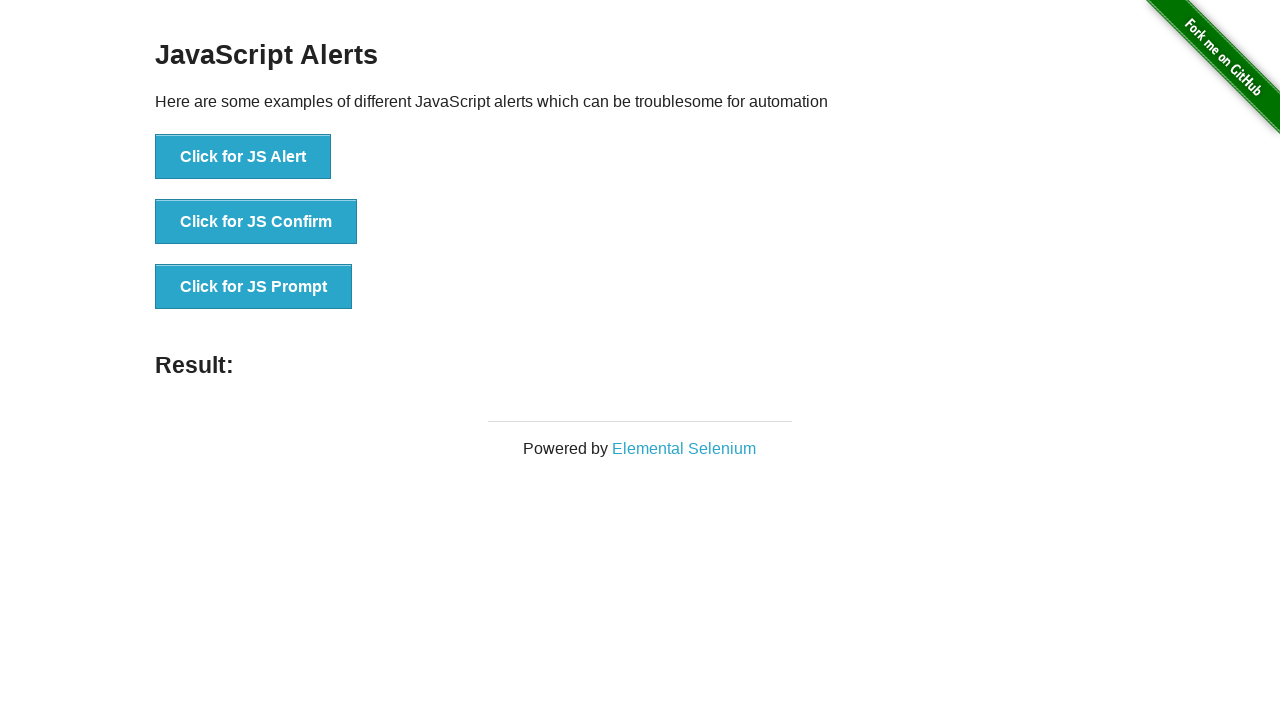

Clicked JS Alert button at (243, 157) on xpath=//button[contains(@onclick,'jsAlert()')]
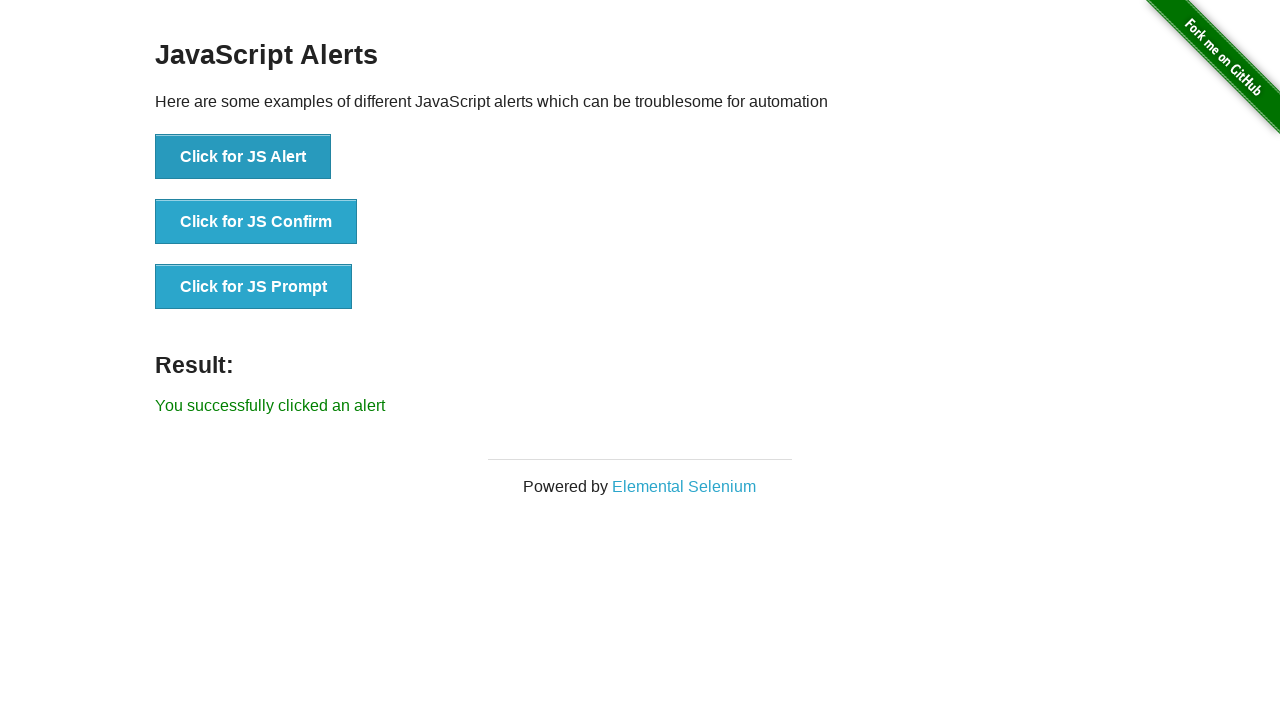

Set up dialog handler to accept alerts
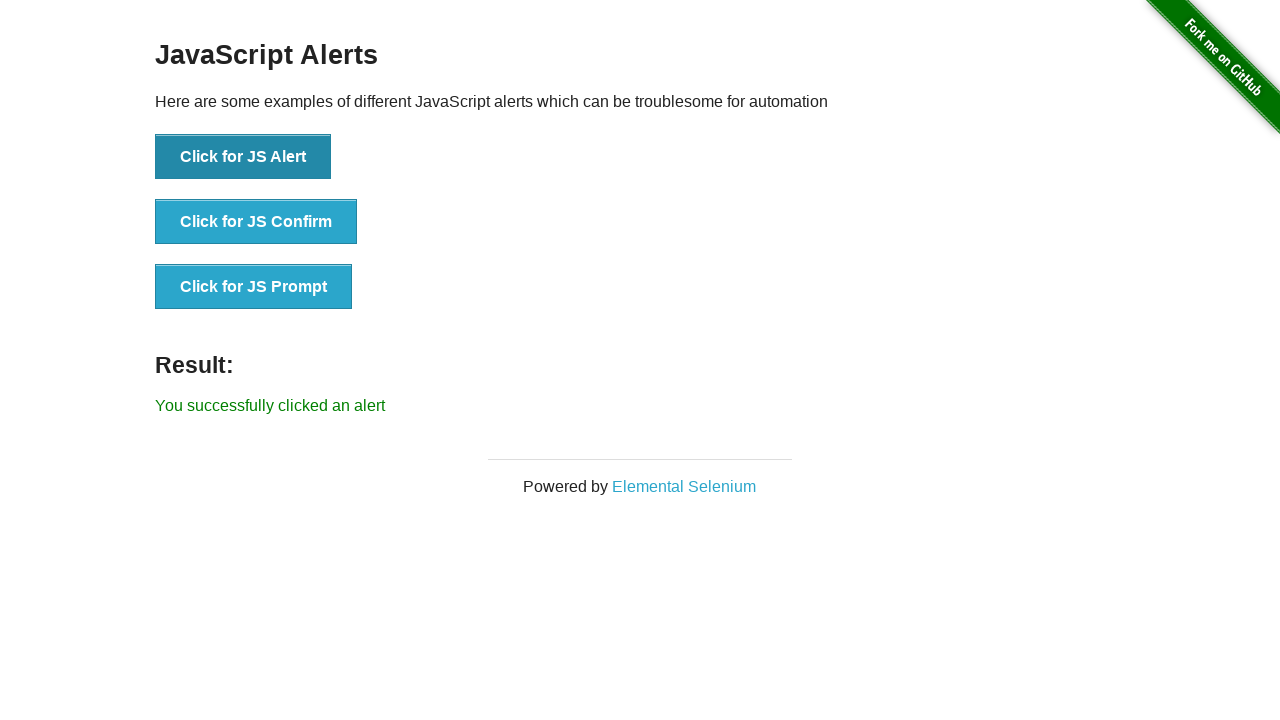

Clicked JS Alert button to trigger alert at (243, 157) on xpath=//button[contains(@onclick,'jsAlert()')]
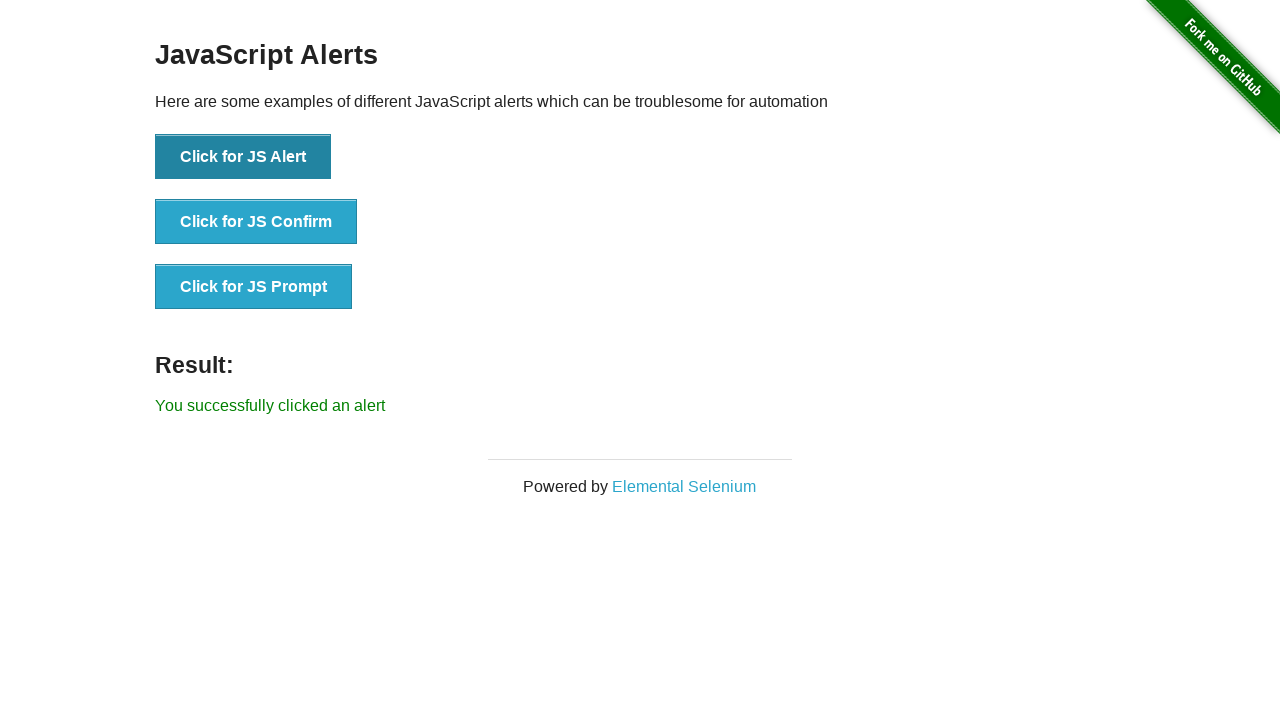

Verified success message displayed: 'You successfully clicked an alert'
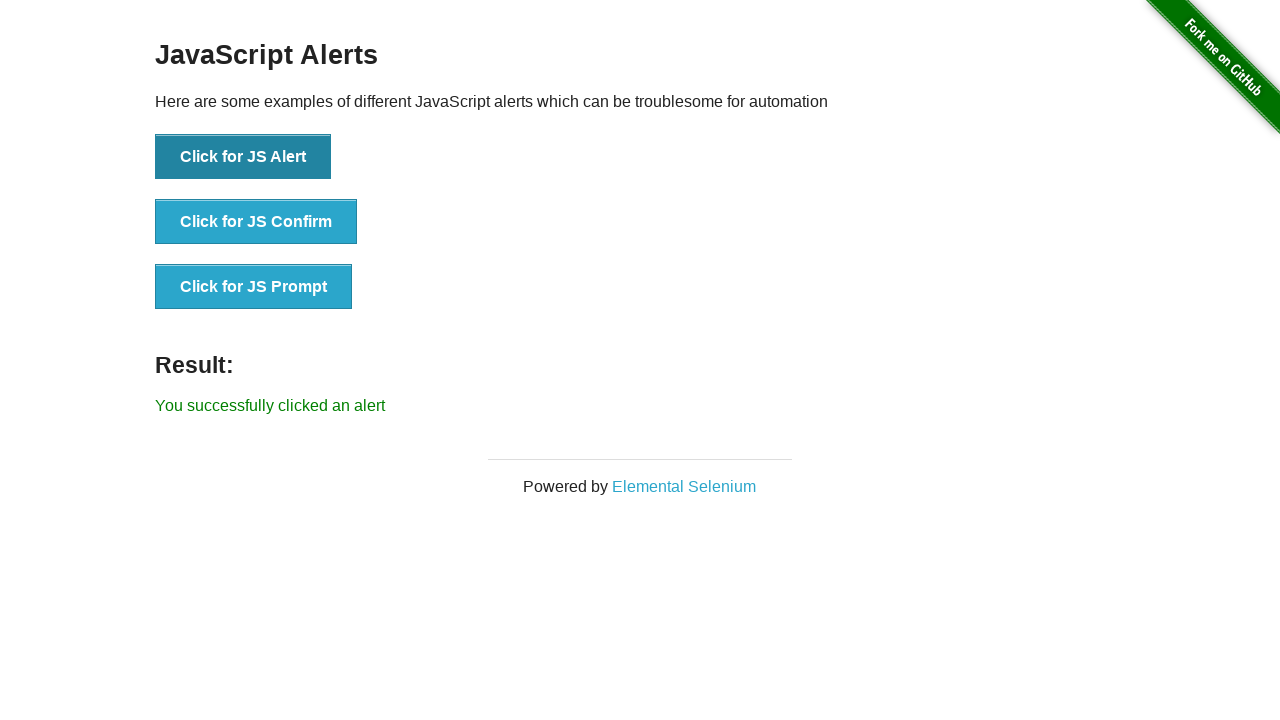

Clicked JS Confirm button at (256, 222) on xpath=//button[contains(@onclick,'jsConfirm()')]
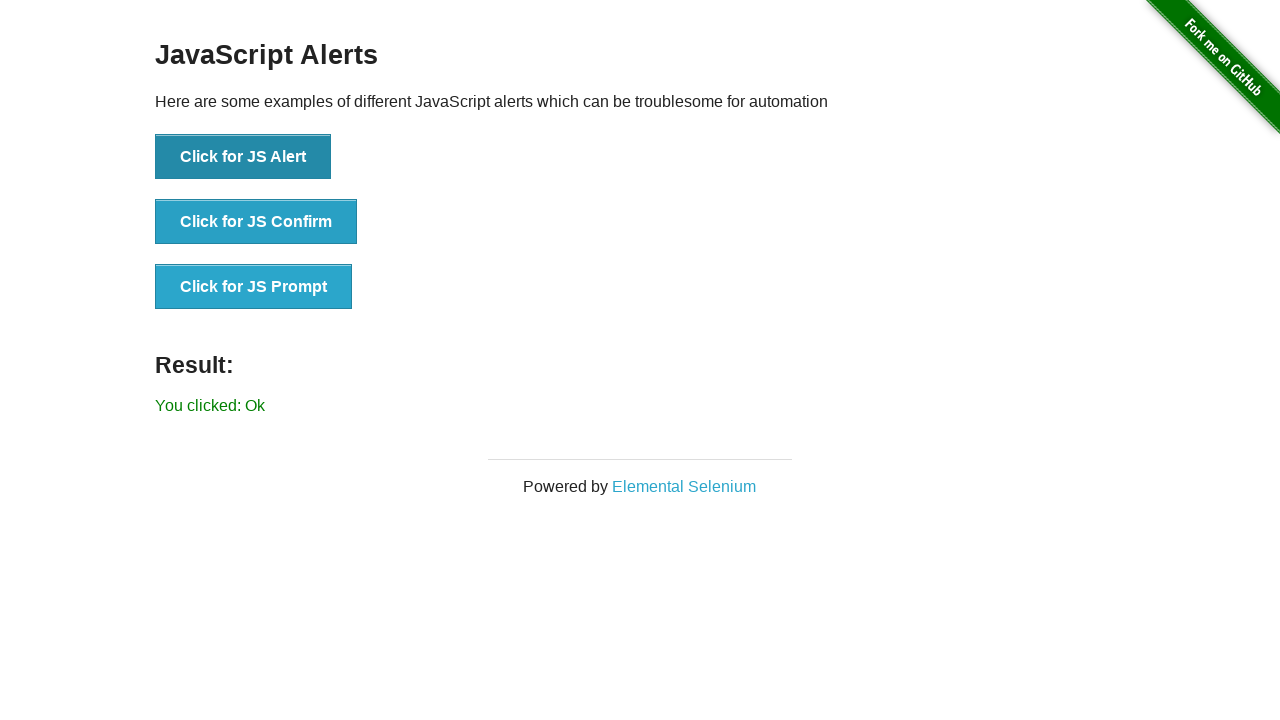

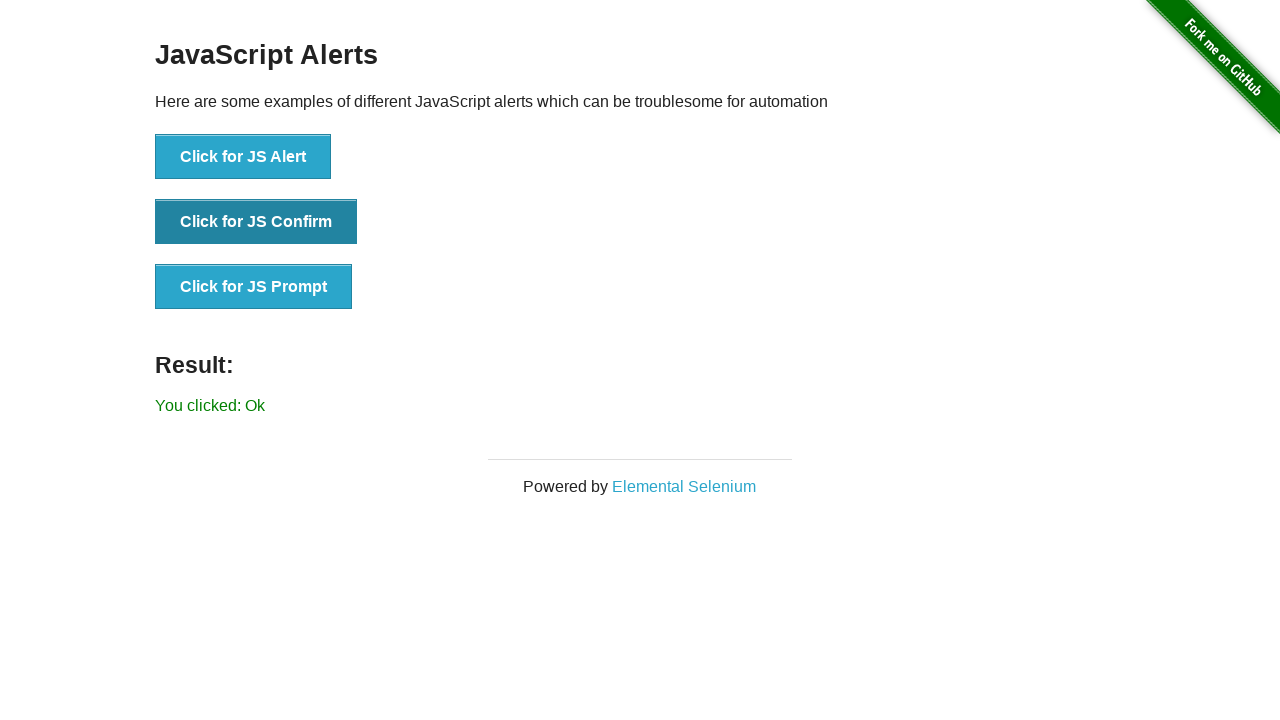